Tests date selection by directly filling a date value into the datepicker input field

Starting URL: https://testautomationpractice.blogspot.com

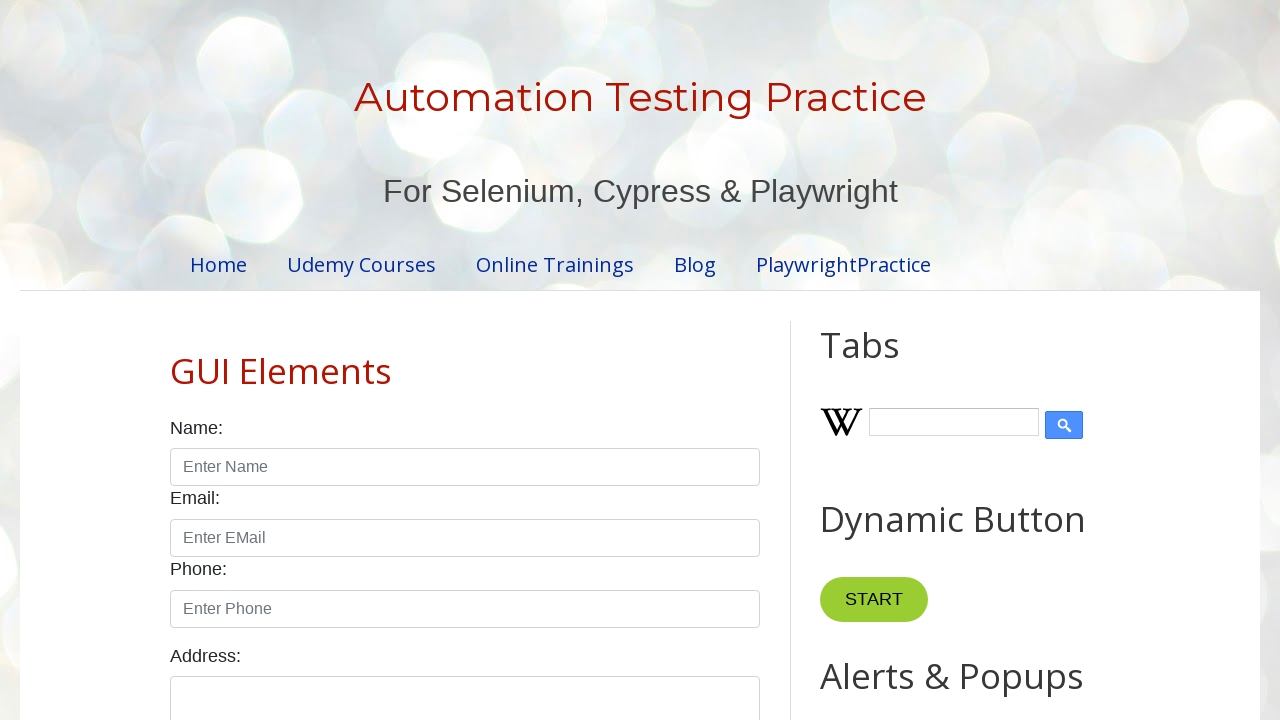

Navigated to test automation practice website
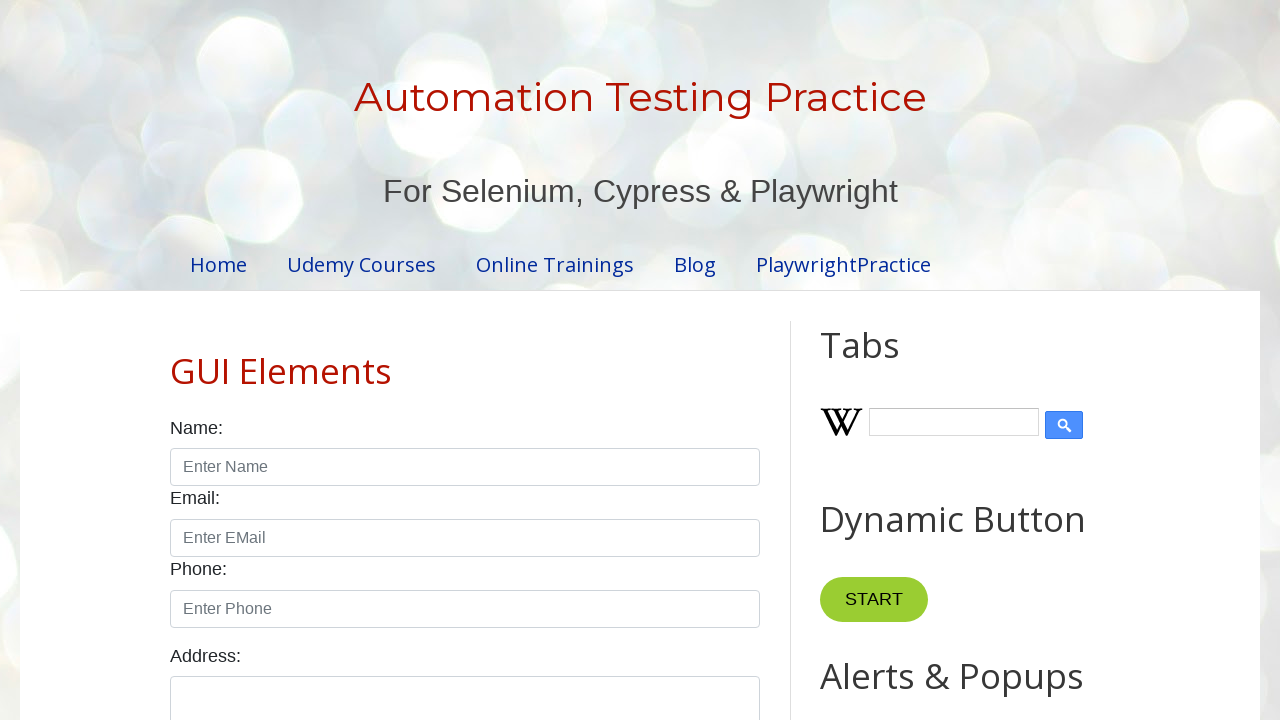

Filled datepicker input field with date 09/15/2024 on #datepicker
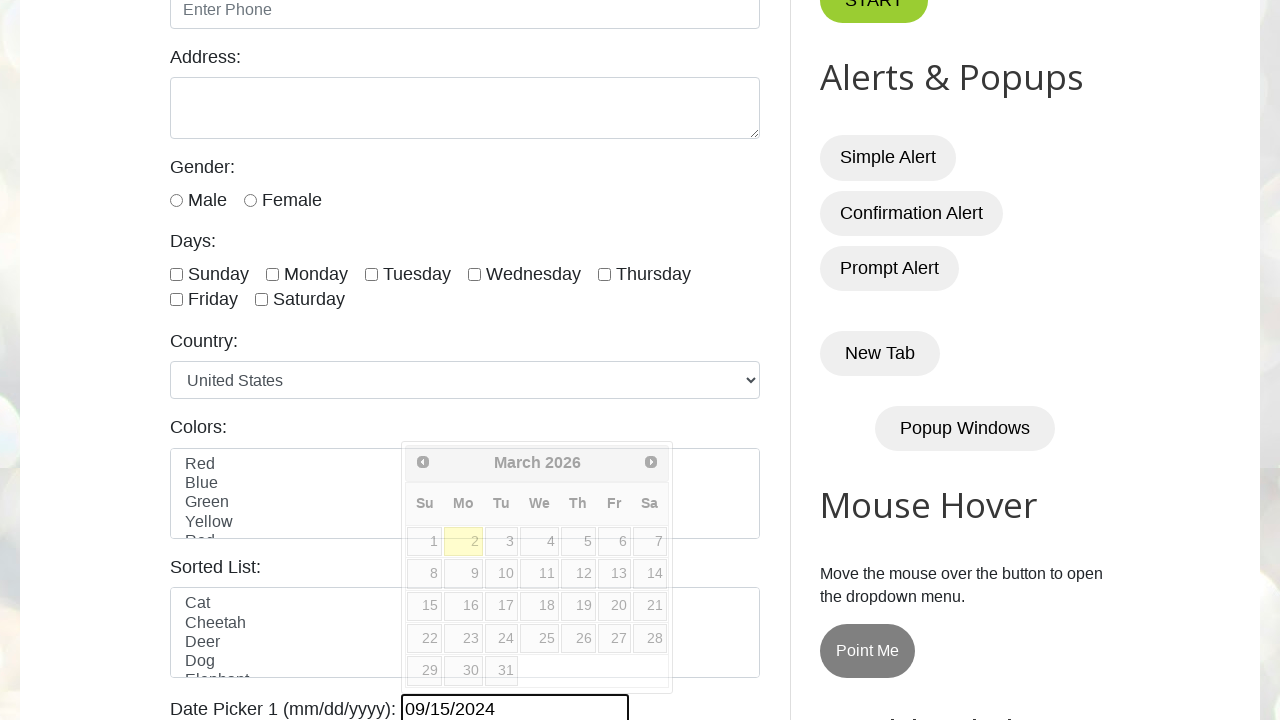

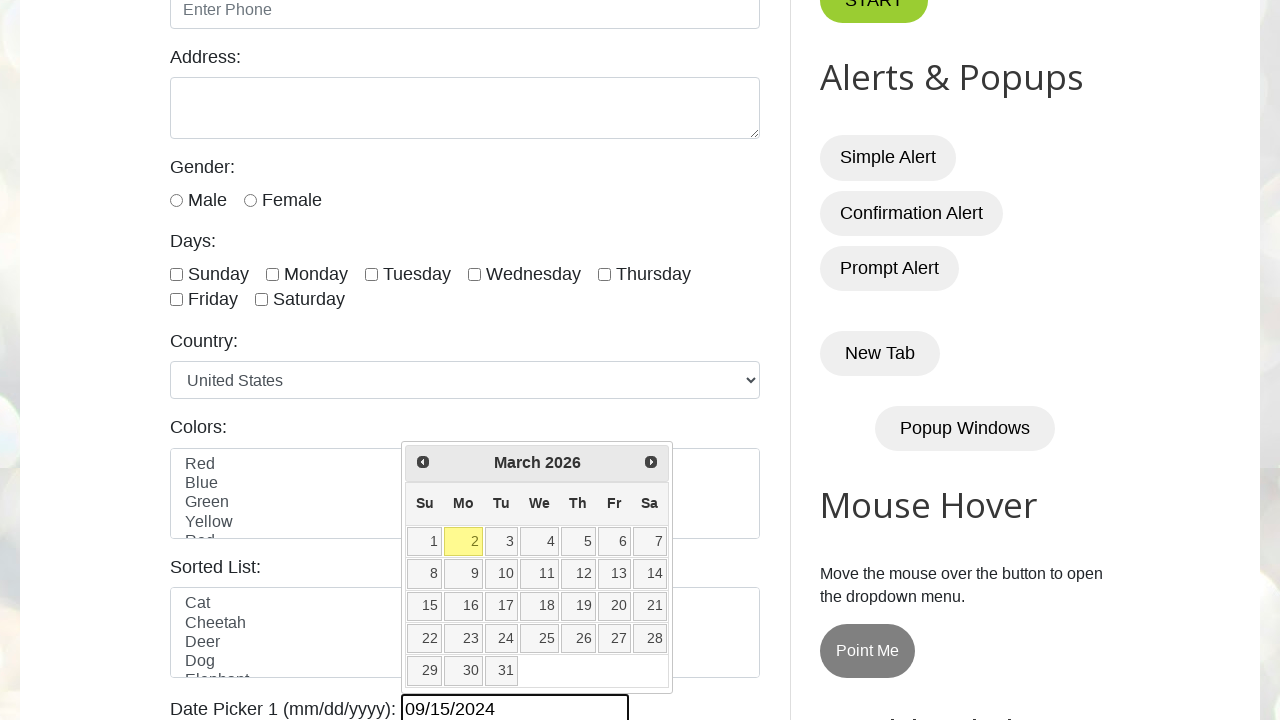